Tests basic JavaScript alert handling by clicking an alert button and accepting the alert dialog

Starting URL: https://demoqa.com/alerts

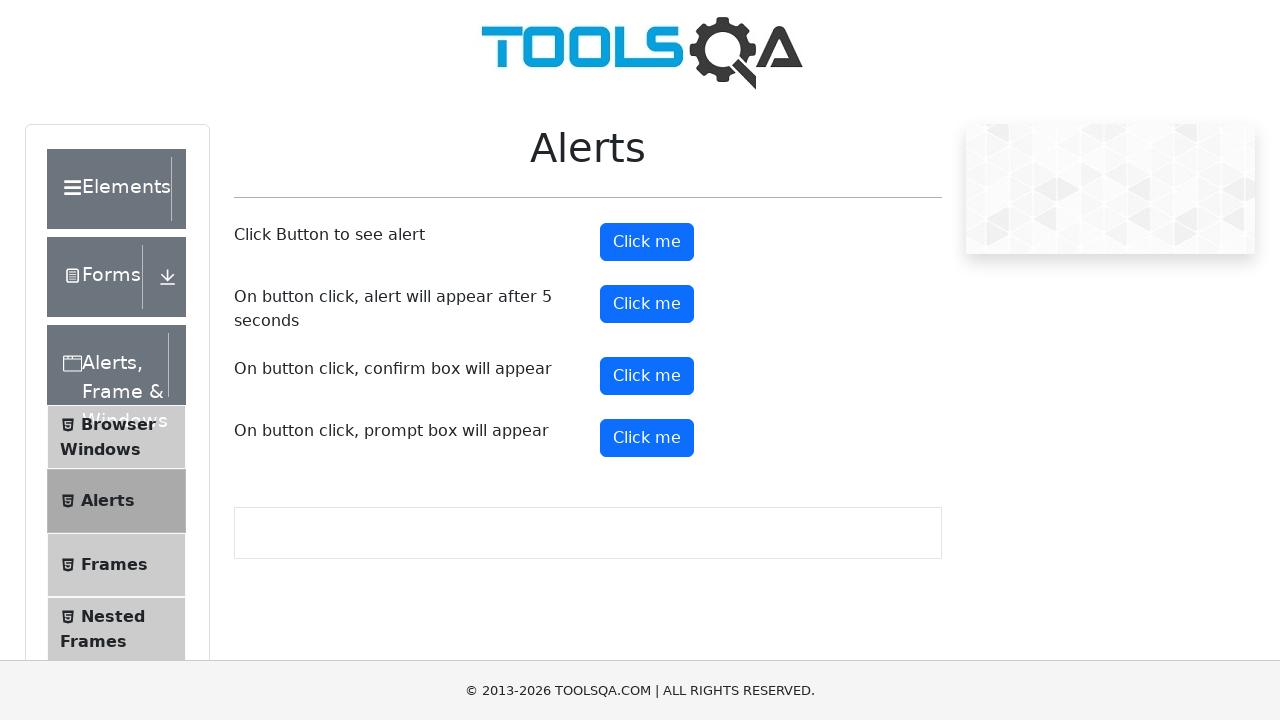

Clicked the alert button at (647, 242) on #alertButton
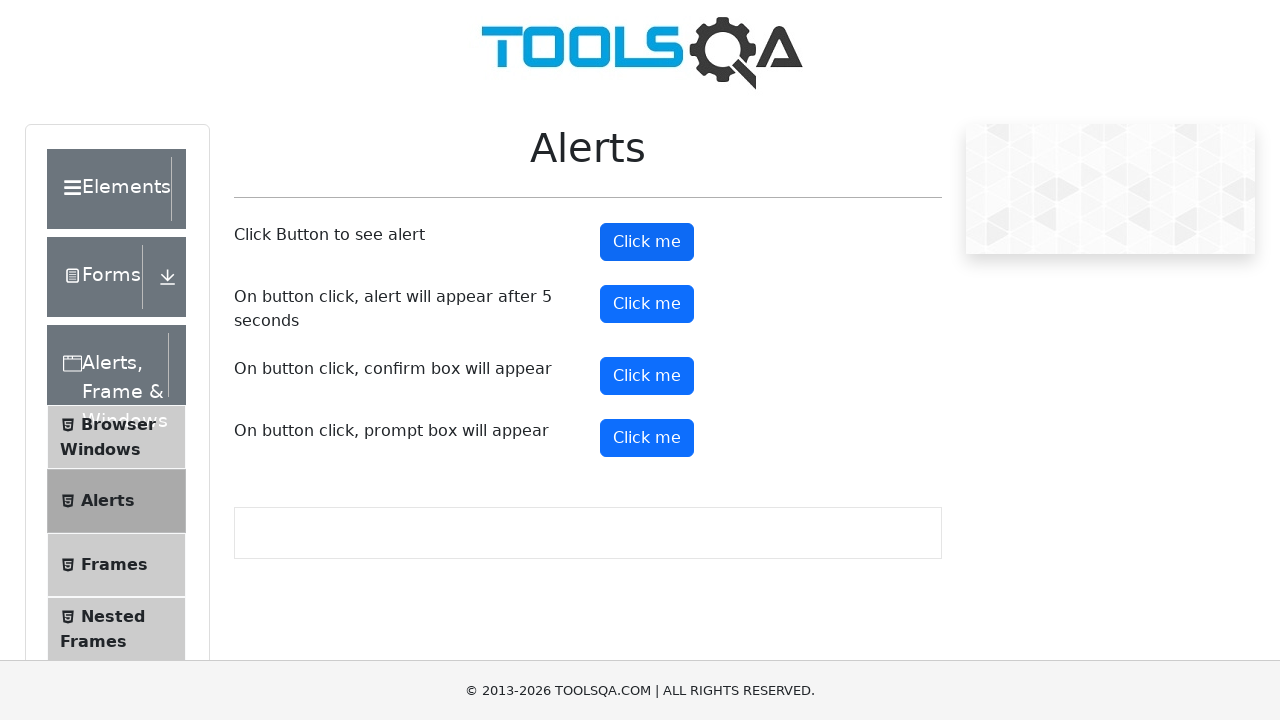

Set up dialog handler to accept alerts
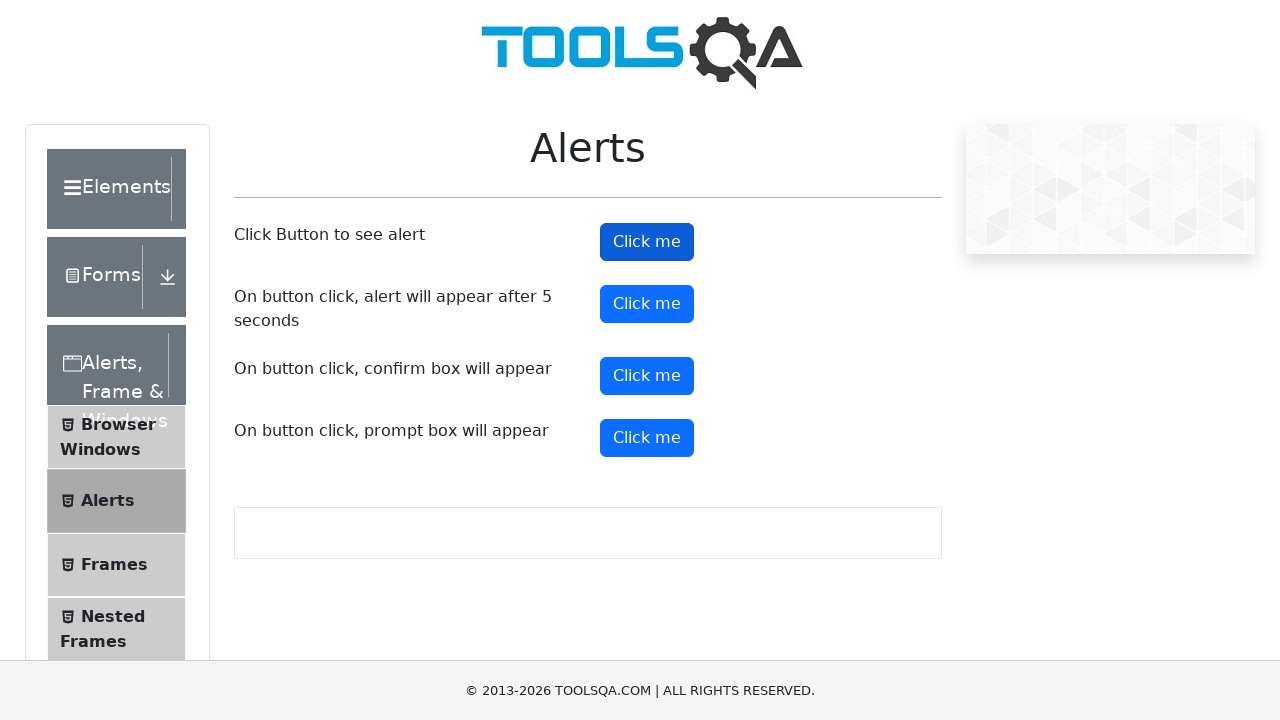

Waited 500ms for alert dialog to be handled
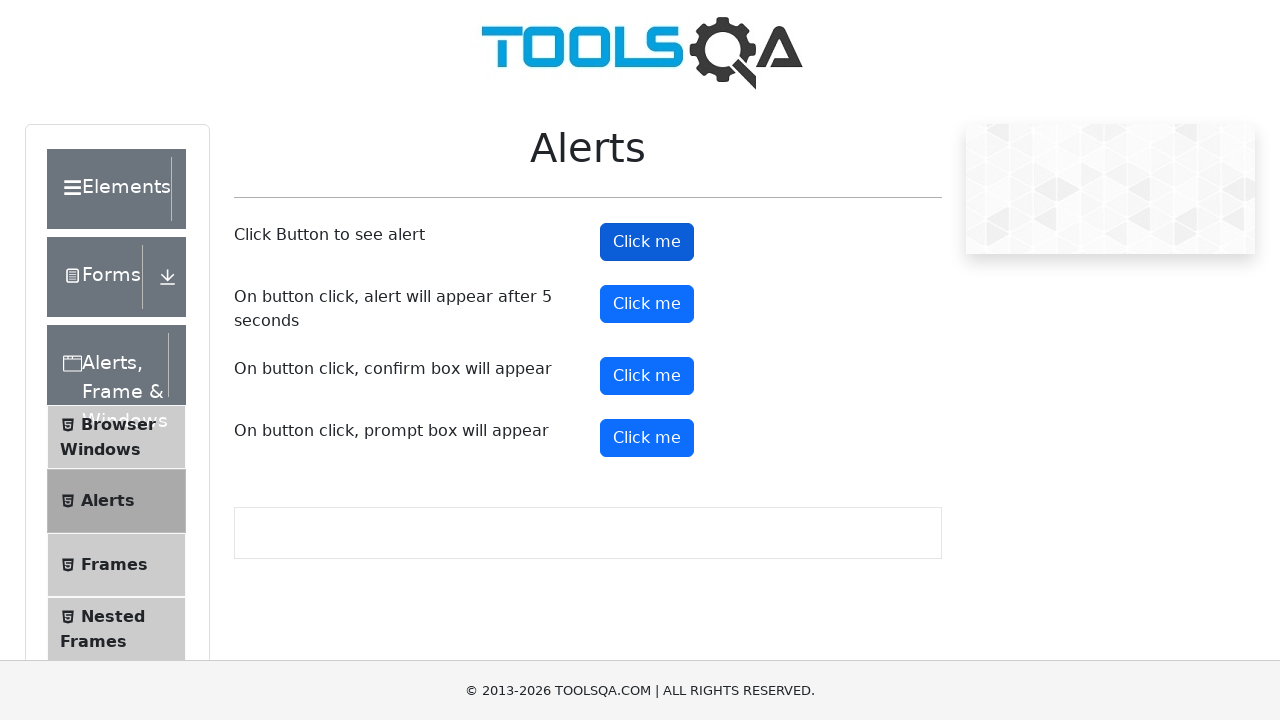

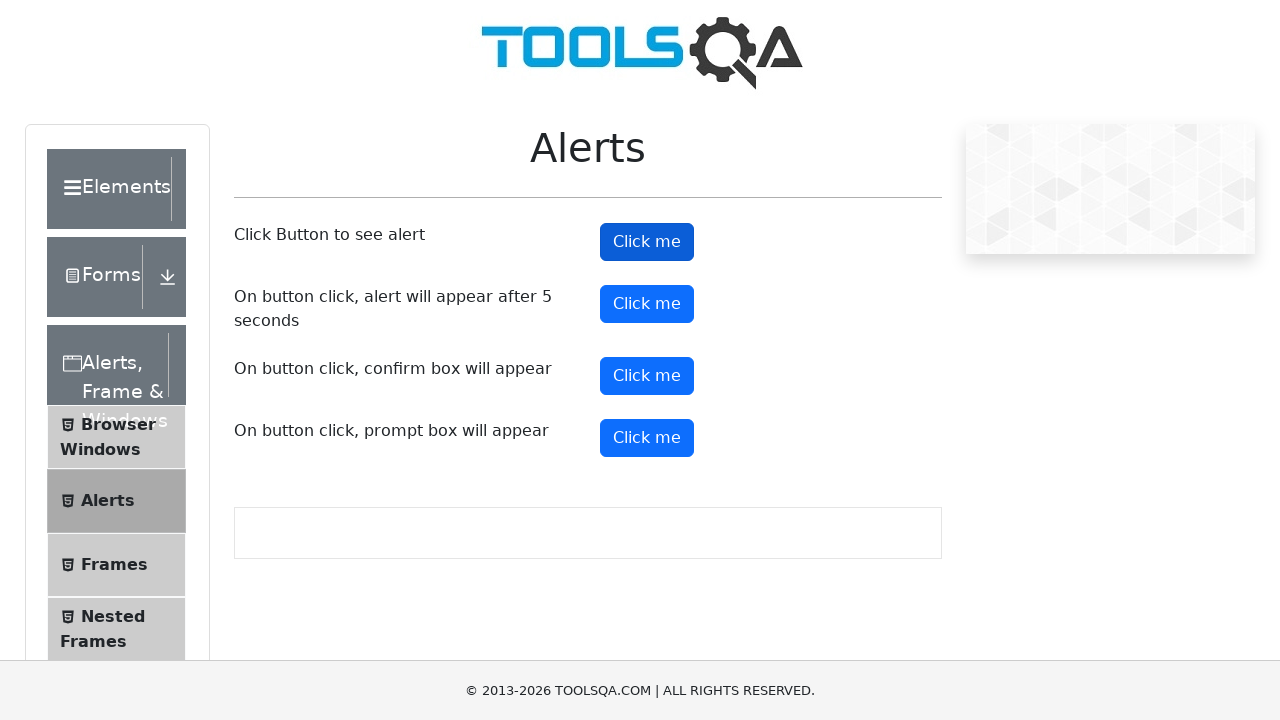